Explores GitHub homepage navigation by clicking on Sign up link, Platform menu, GitHub Copilot link, and Homepage link to verify navigation functionality.

Starting URL: https://github.com/

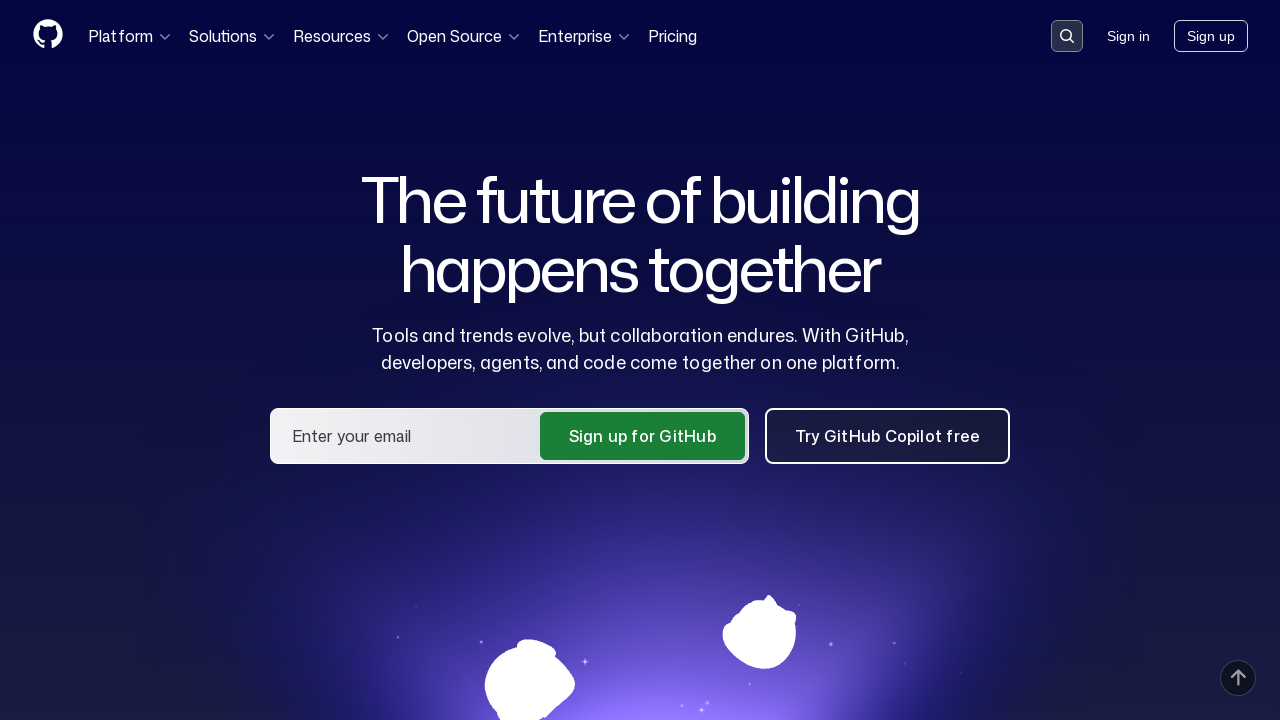

Clicked Sign up link to explore sign up flow at (1211, 36) on internal:role=link[name="Sign up"i]
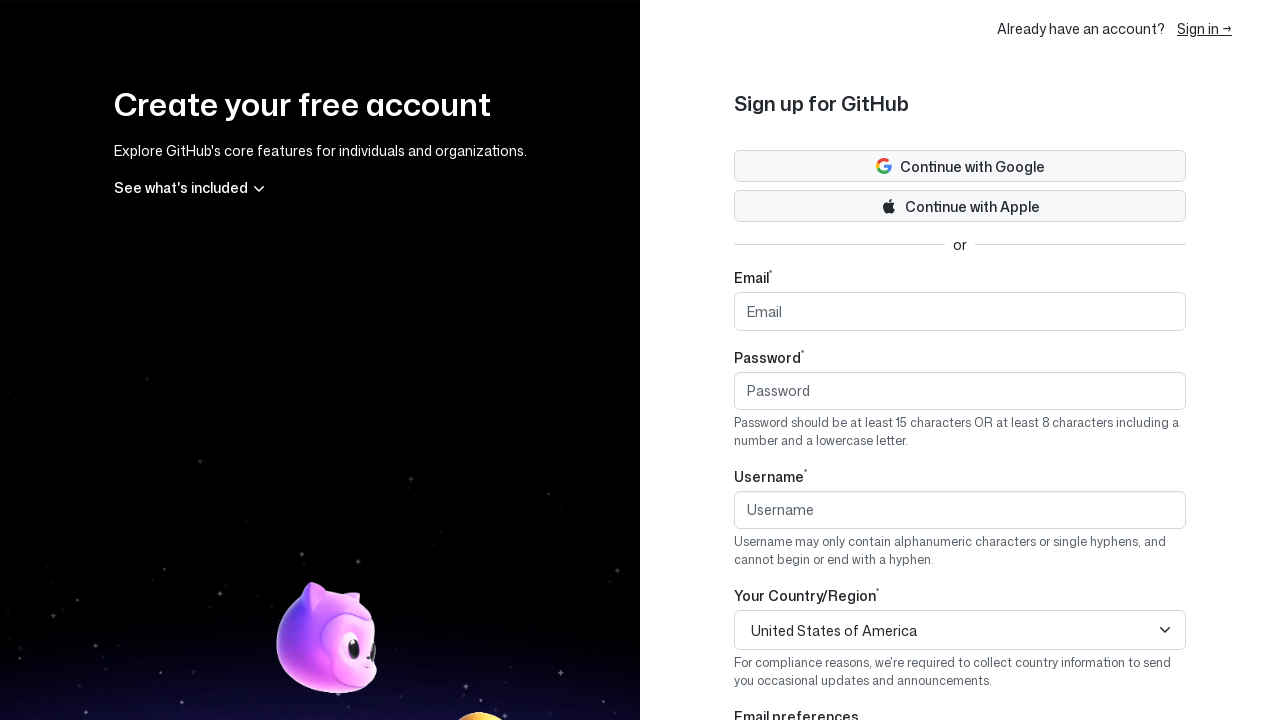

Verified sign up page loaded by clicking on 'Create your free account' heading at (320, 104) on internal:role=heading[name="Create your free account"i]
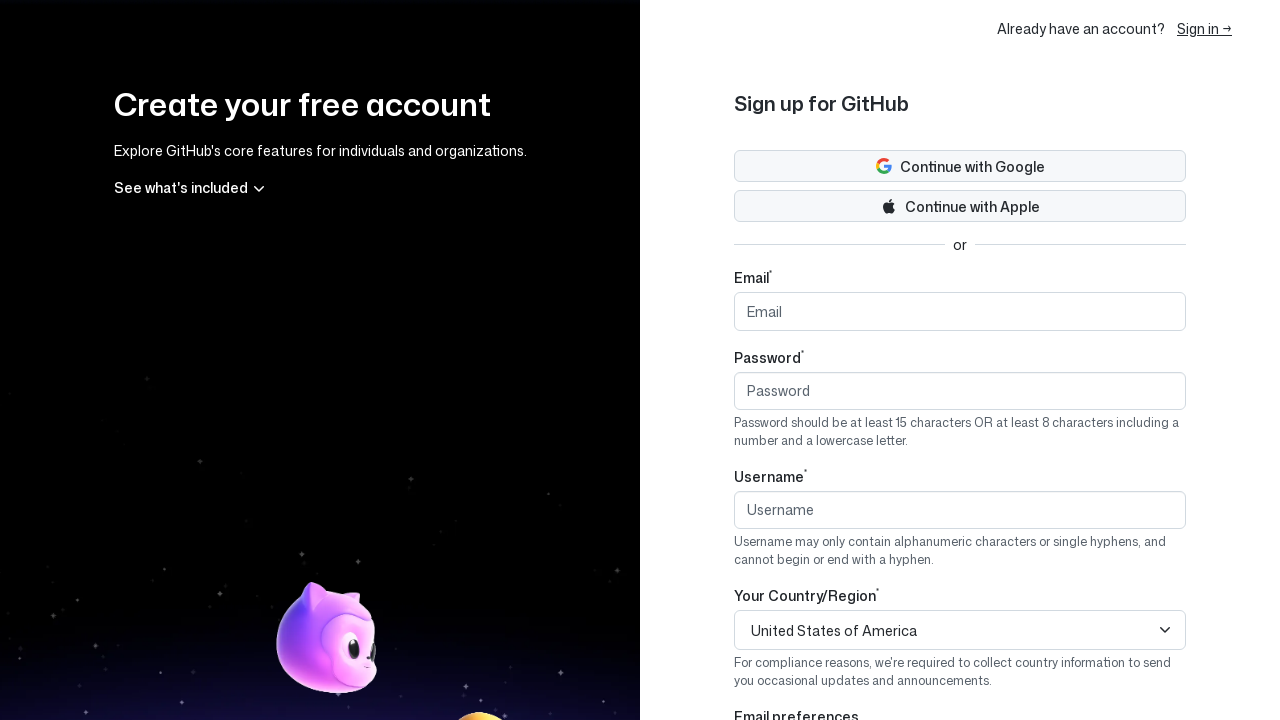

Navigated back to GitHub homepage
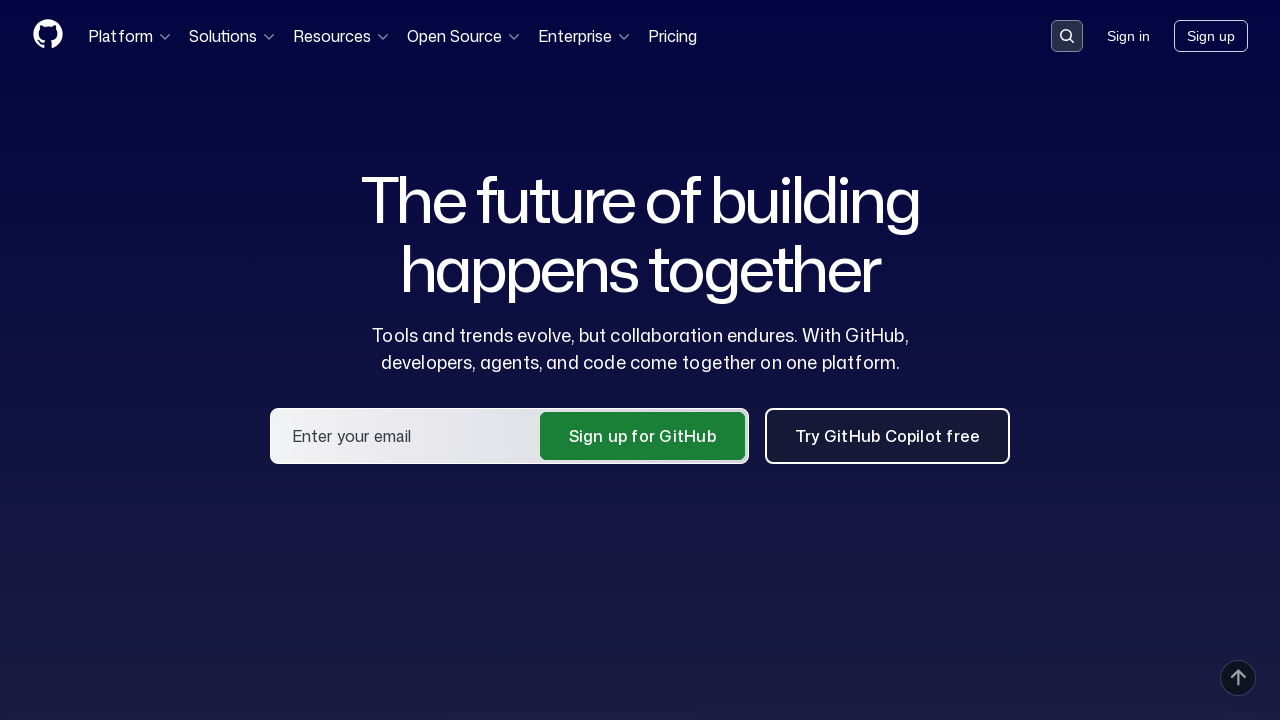

Clicked Platform menu button at (130, 36) on internal:role=button[name="Platform"i]
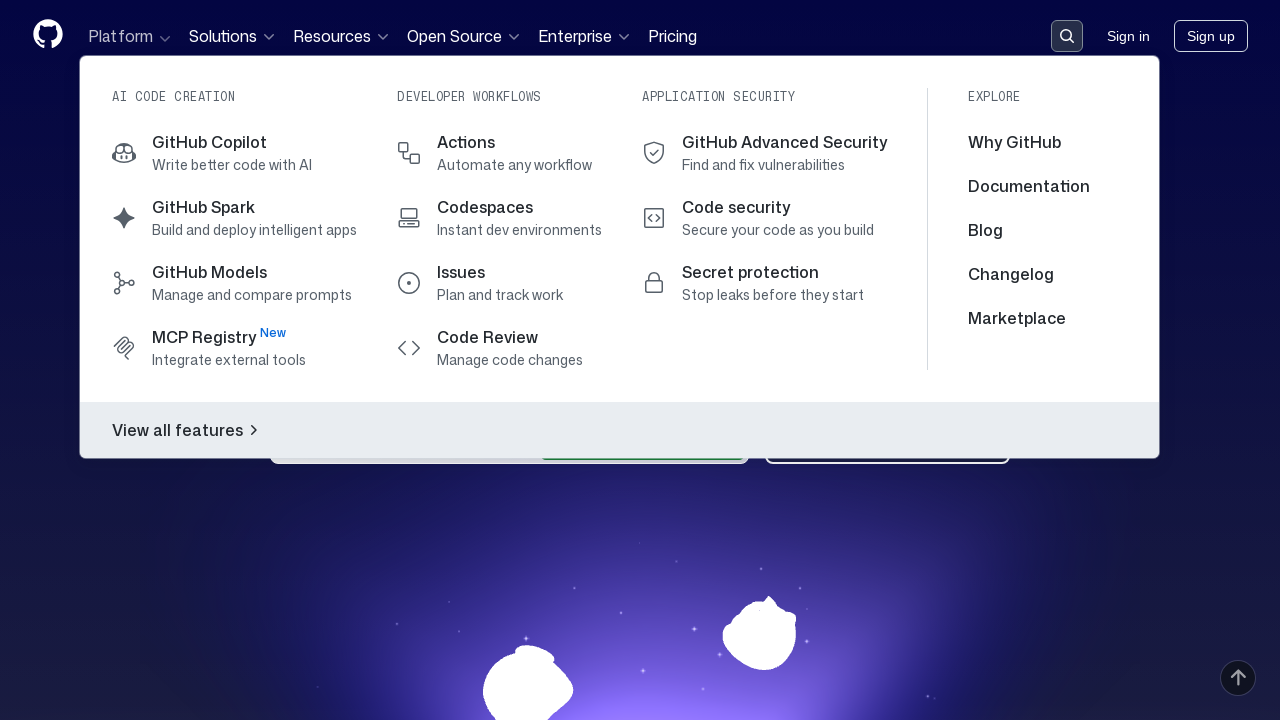

Clicked GitHub Copilot link from Platform menu at (234, 152) on internal:role=link[name="GitHub Copilot Write better"i]
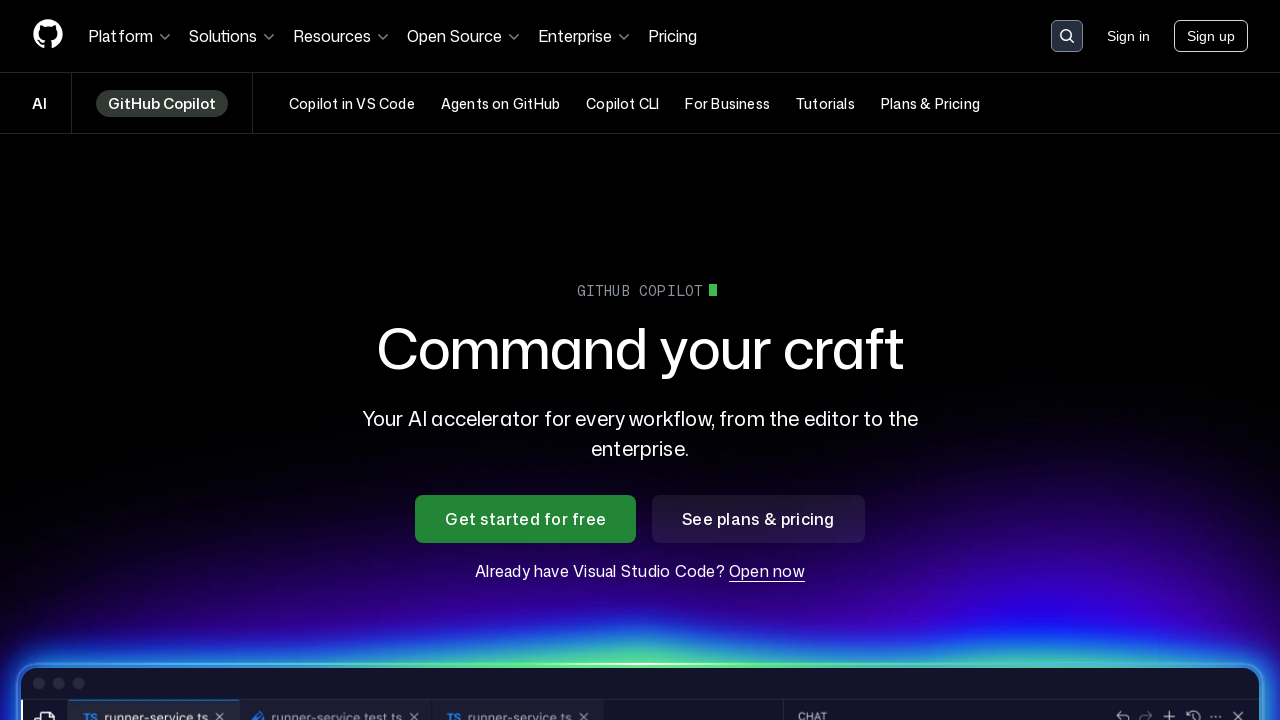

Clicked Homepage link to return to GitHub homepage at (48, 36) on internal:role=link[name="Homepage"s]
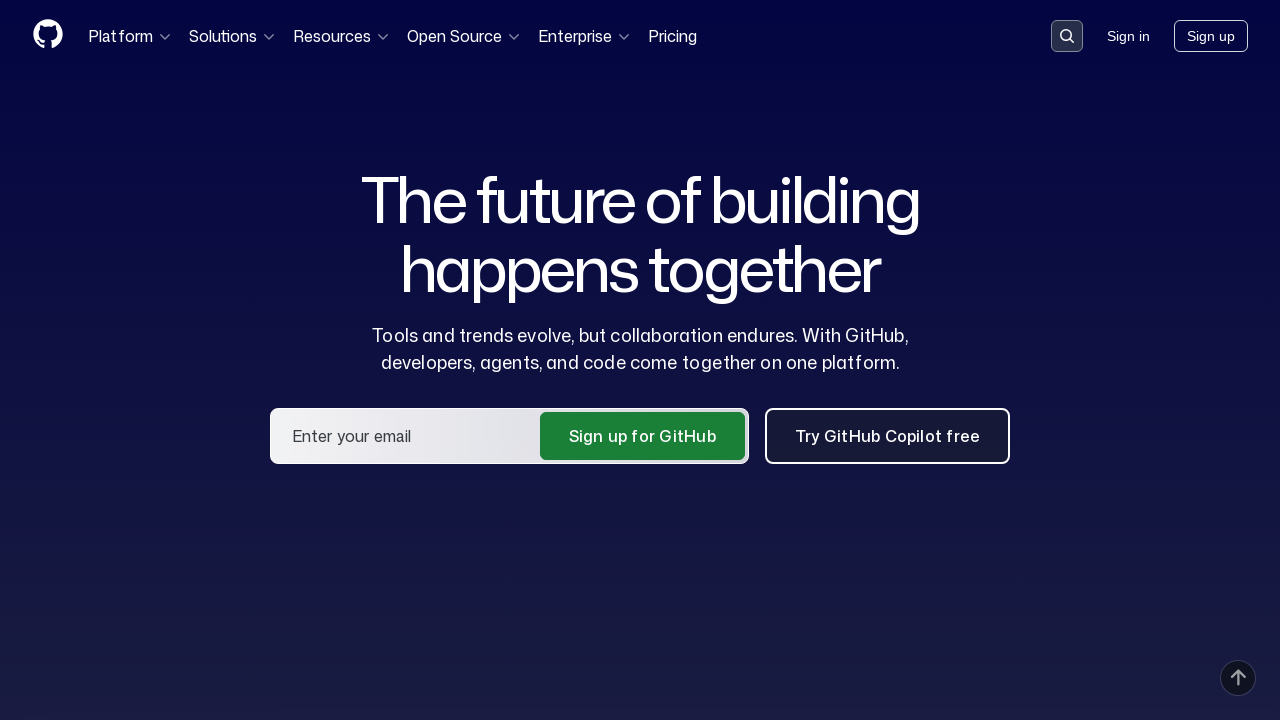

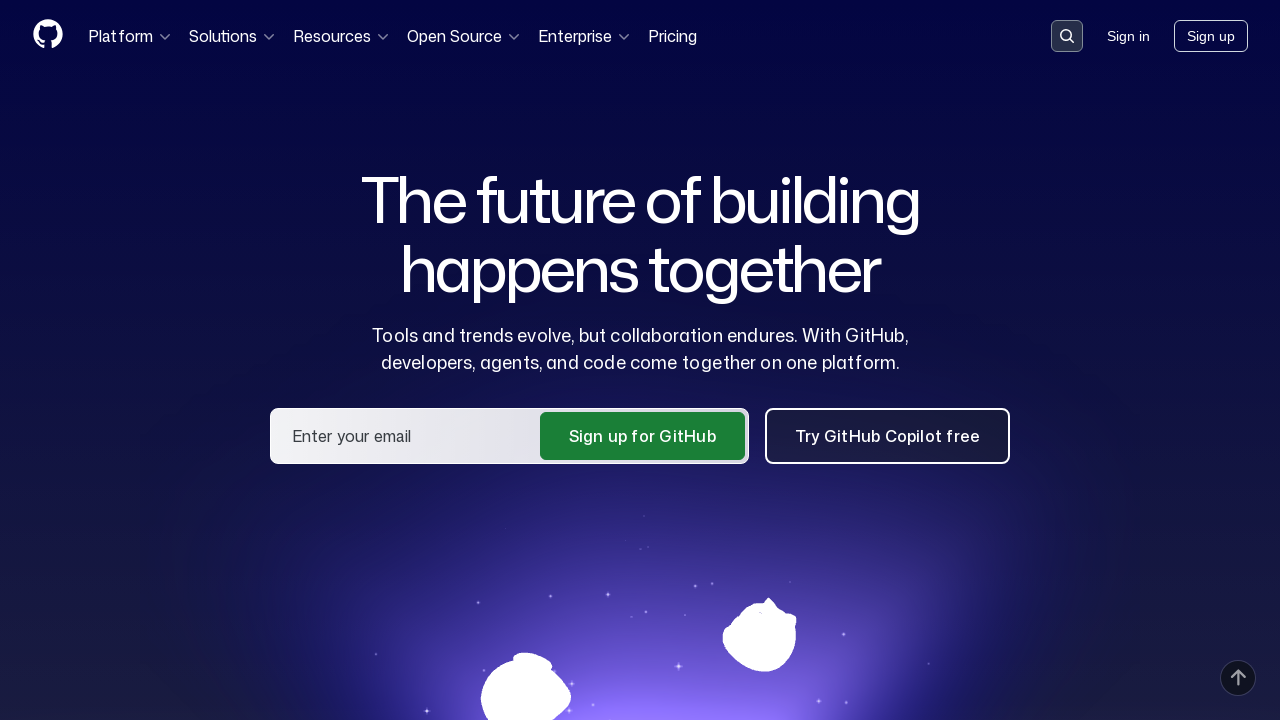